Tests form validation by submitting an empty form and verifying that the First Name field is highlighted in red and the Date of Birth field contains today's date

Starting URL: https://demoqa.com

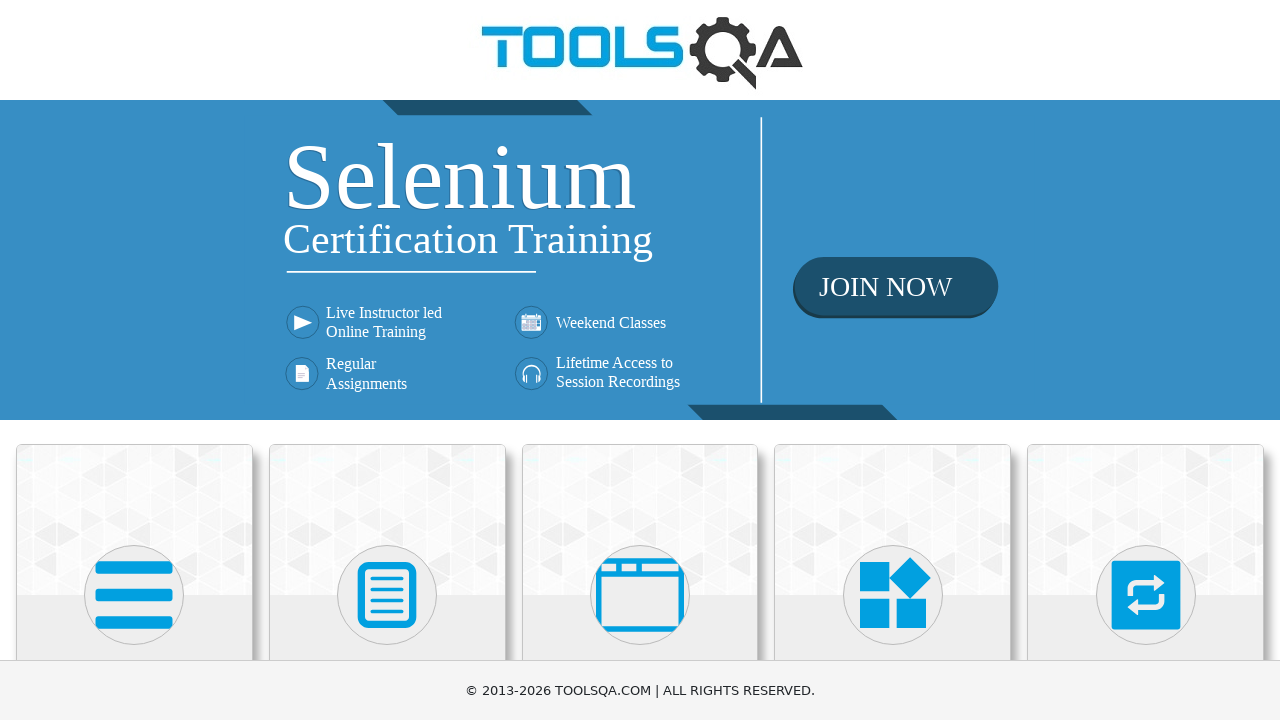

Clicked on Forms card at (387, 360) on xpath=//div[@class='card-body']/h5[text()='Forms']
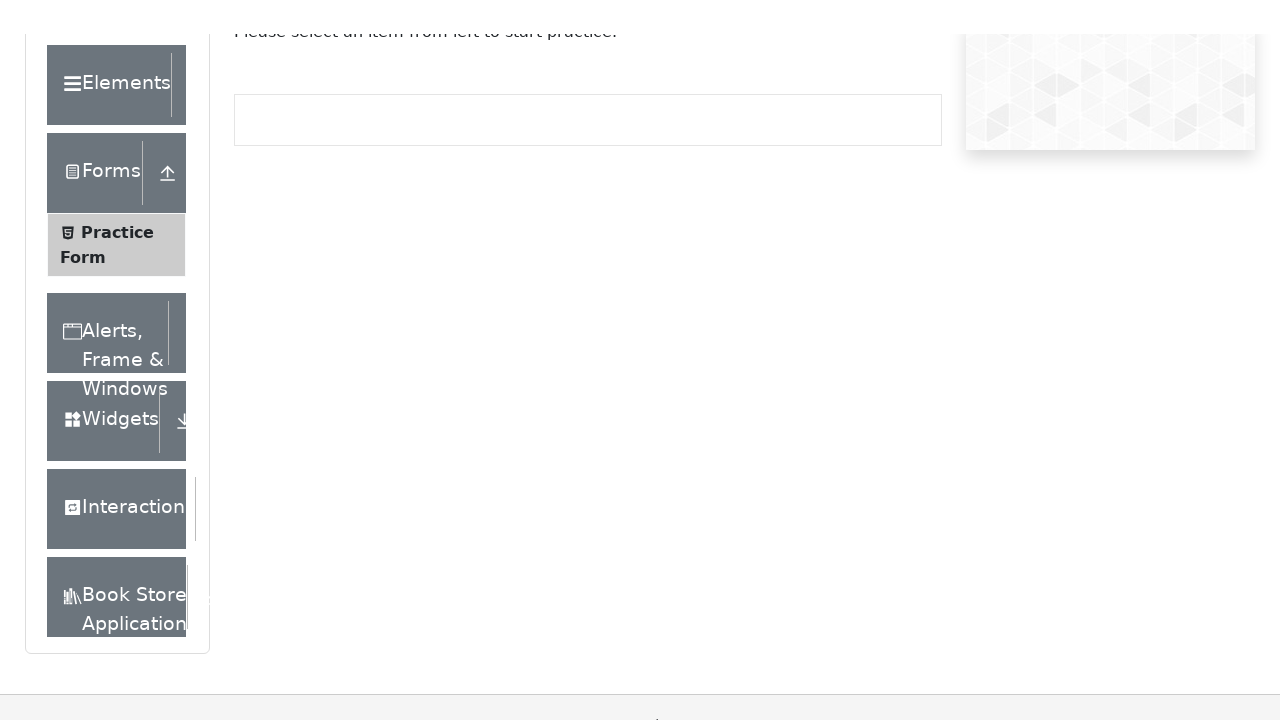

Menu items became visible
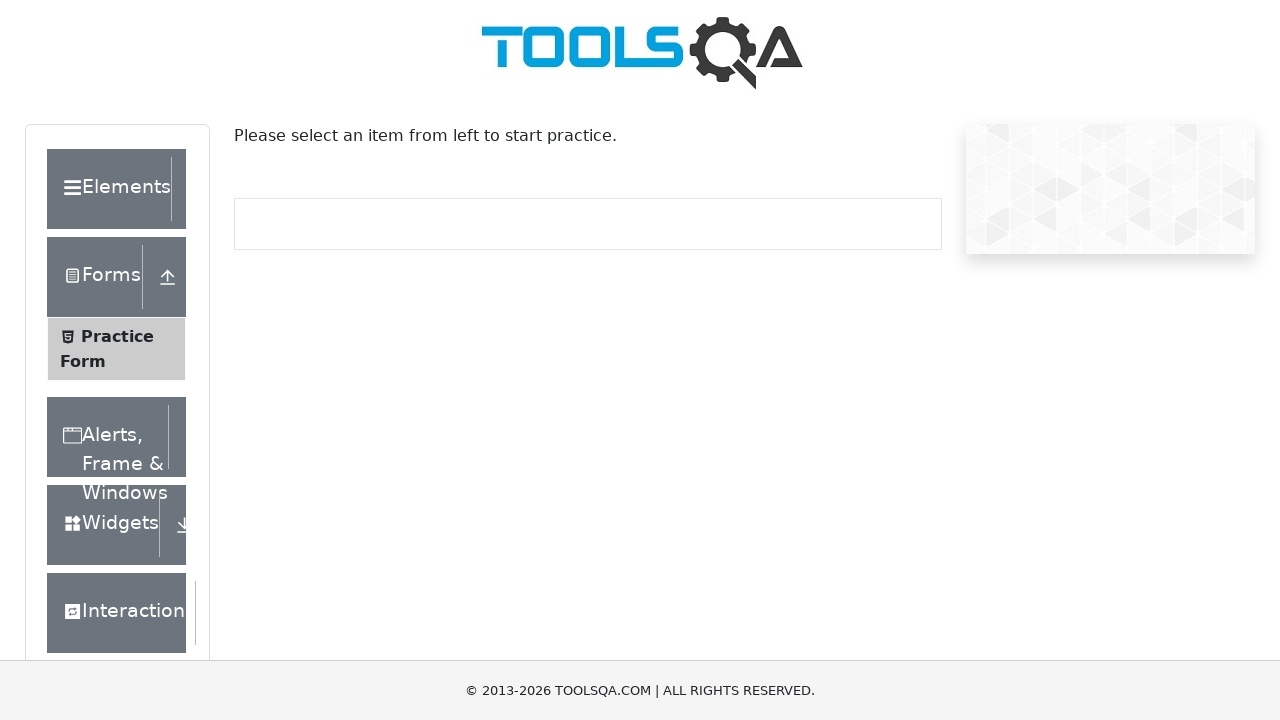

Clicked on Practice Form menu item at (116, 349) on xpath=//div[contains(@class, 'show')]//li[@id='item-0']
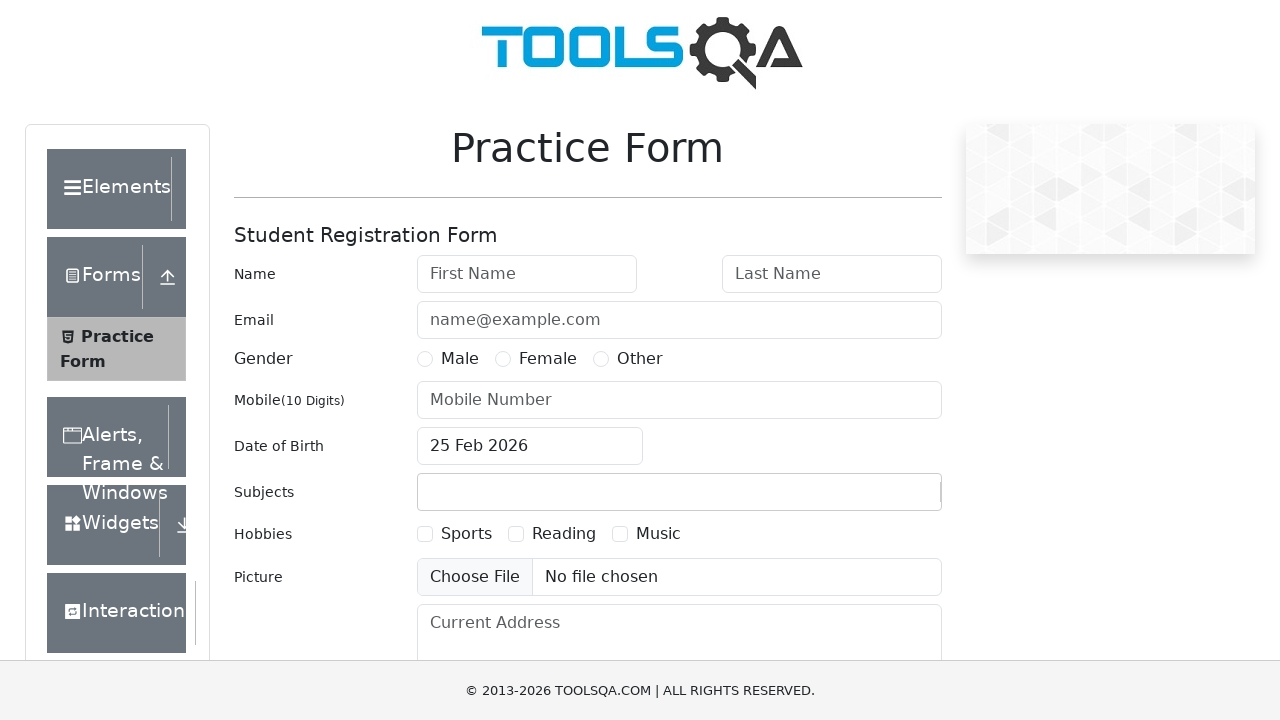

Form loaded successfully
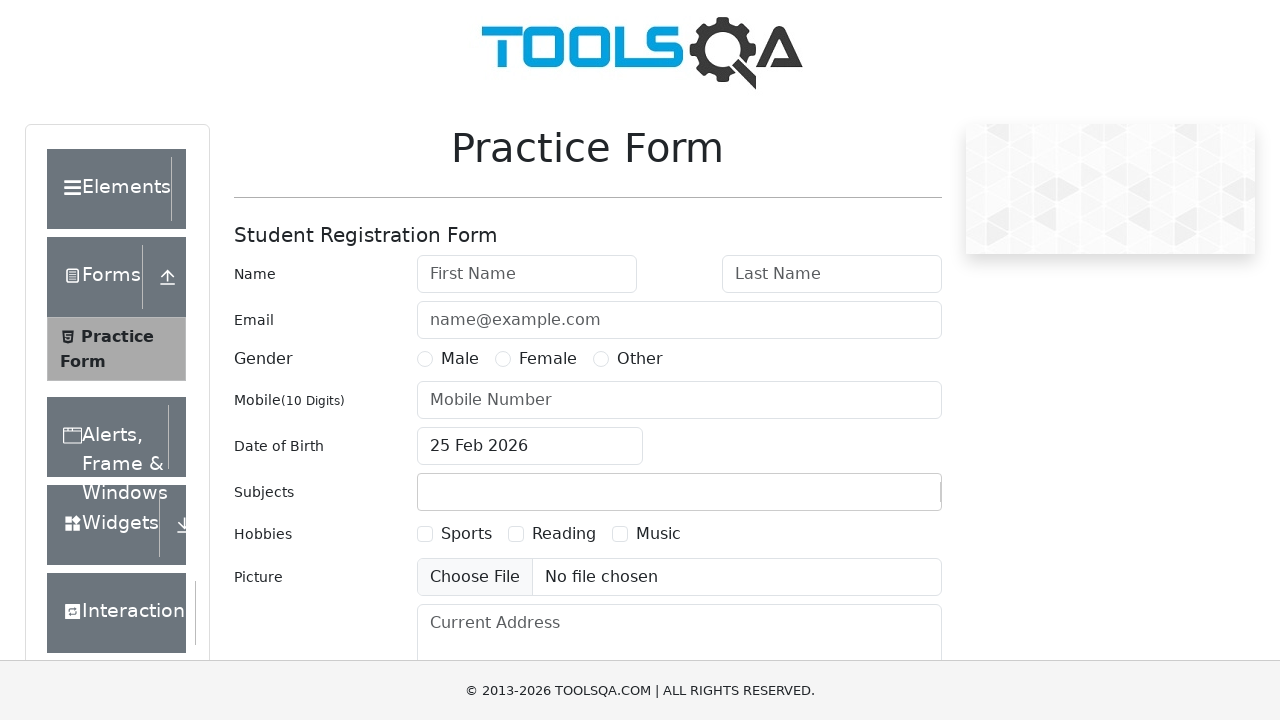

Clicked submit button without filling any form fields at (885, 499) on #submit
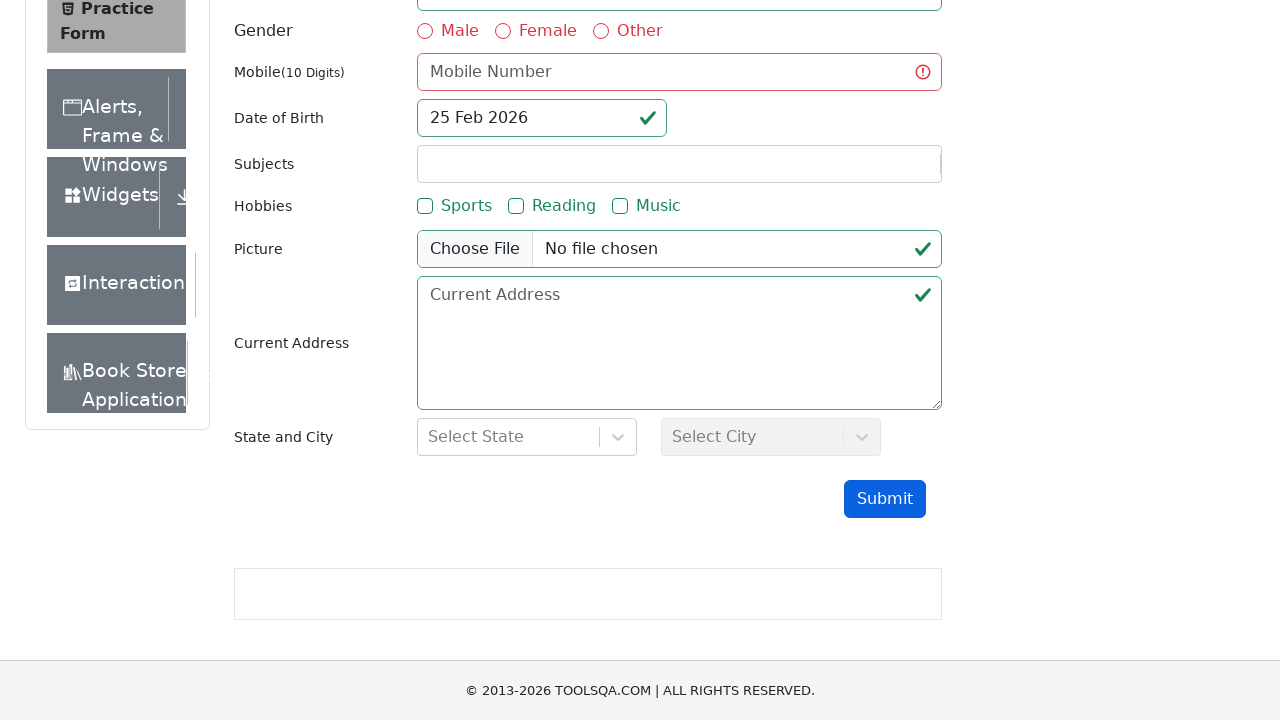

Retrieved First Name field border color: rgb(220, 53, 69)
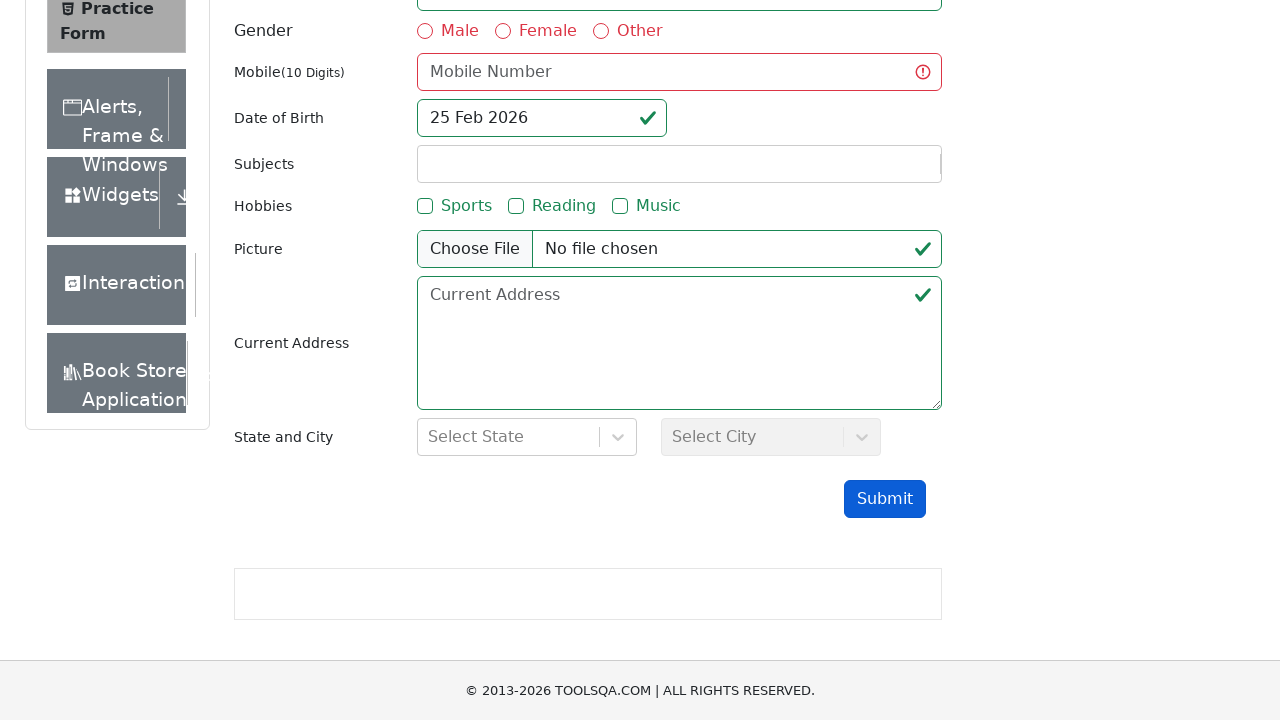

Verified First Name field has red border color (rgb(220, 53, 69))
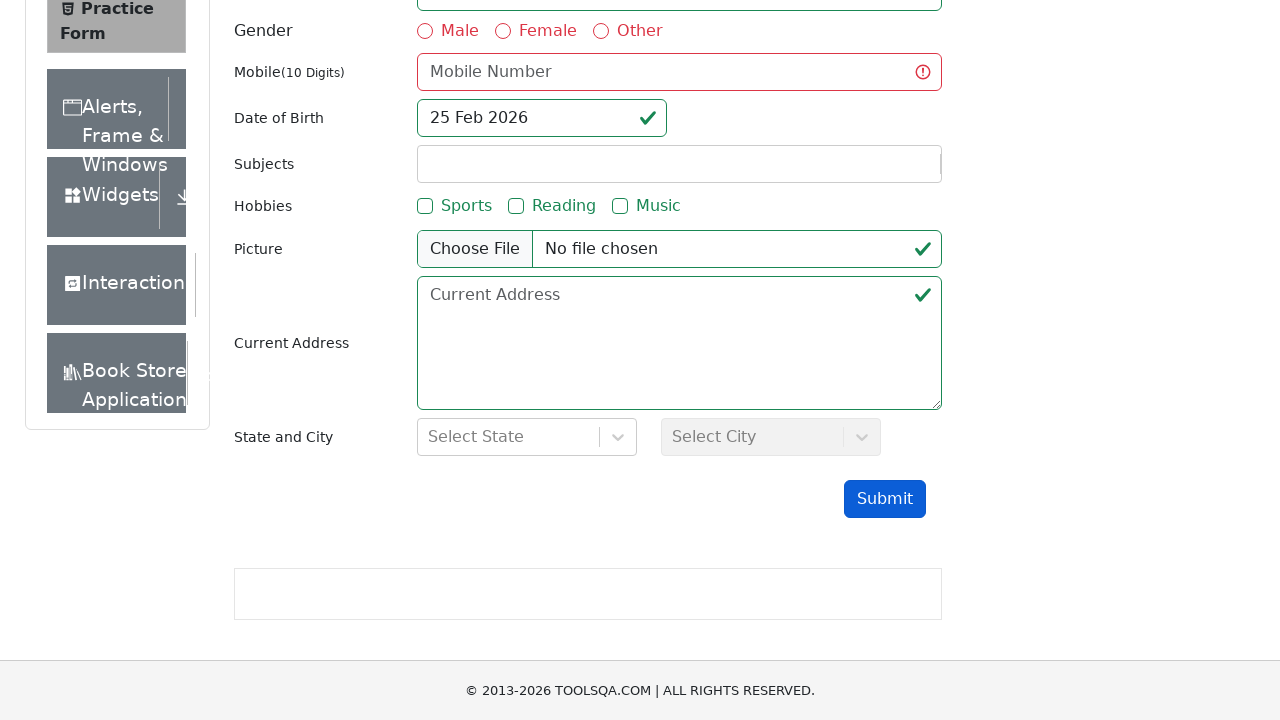

Retrieved Date of Birth field value: 25 Feb 2026
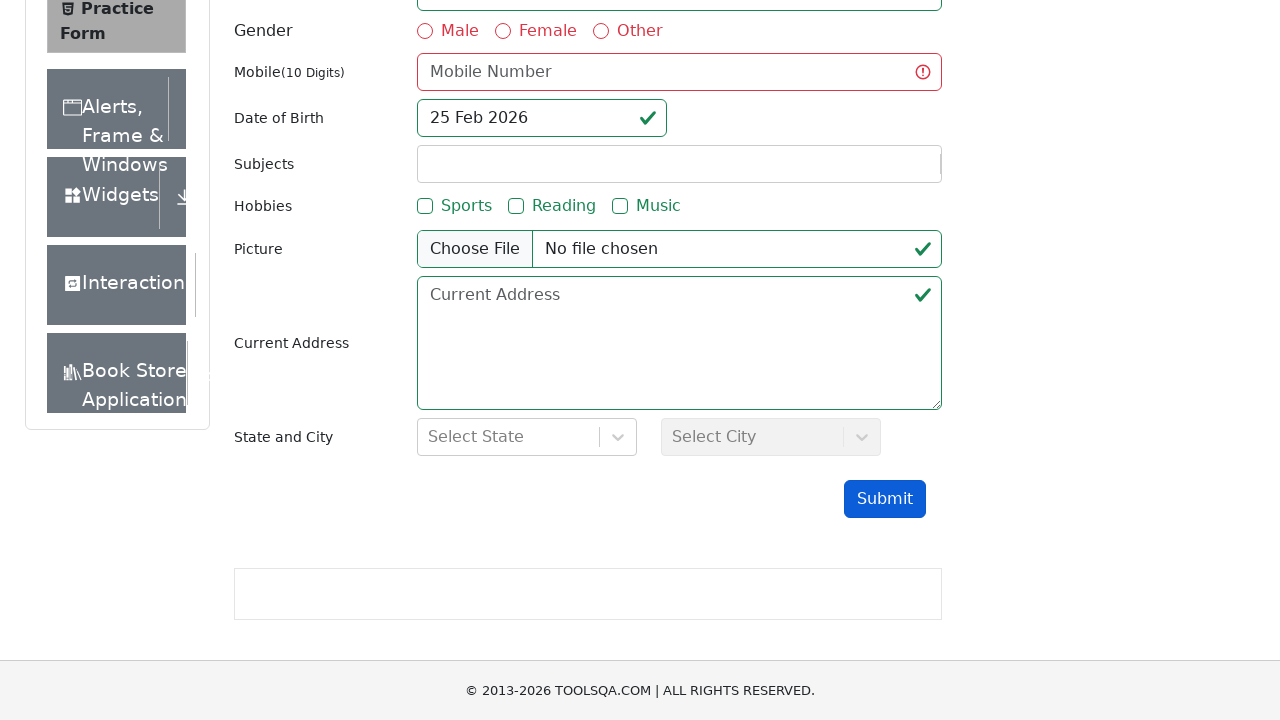

Verified Date of Birth field contains today's date: 25 Feb 2026
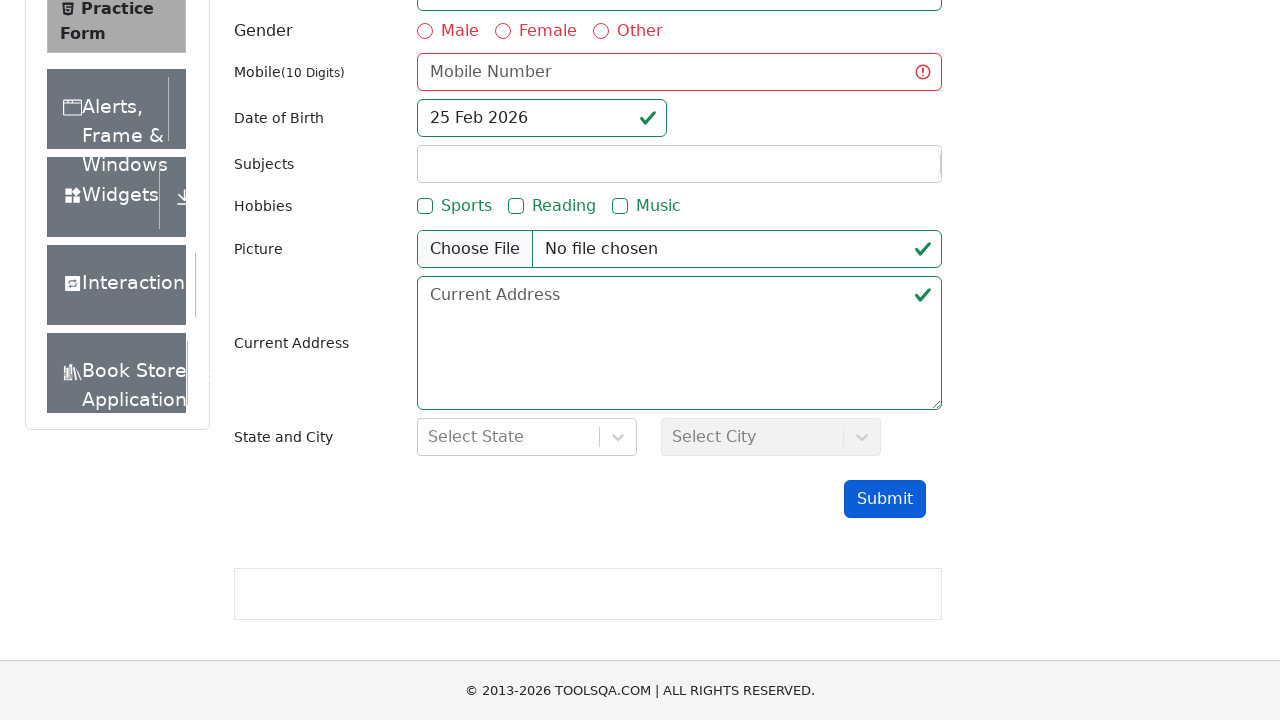

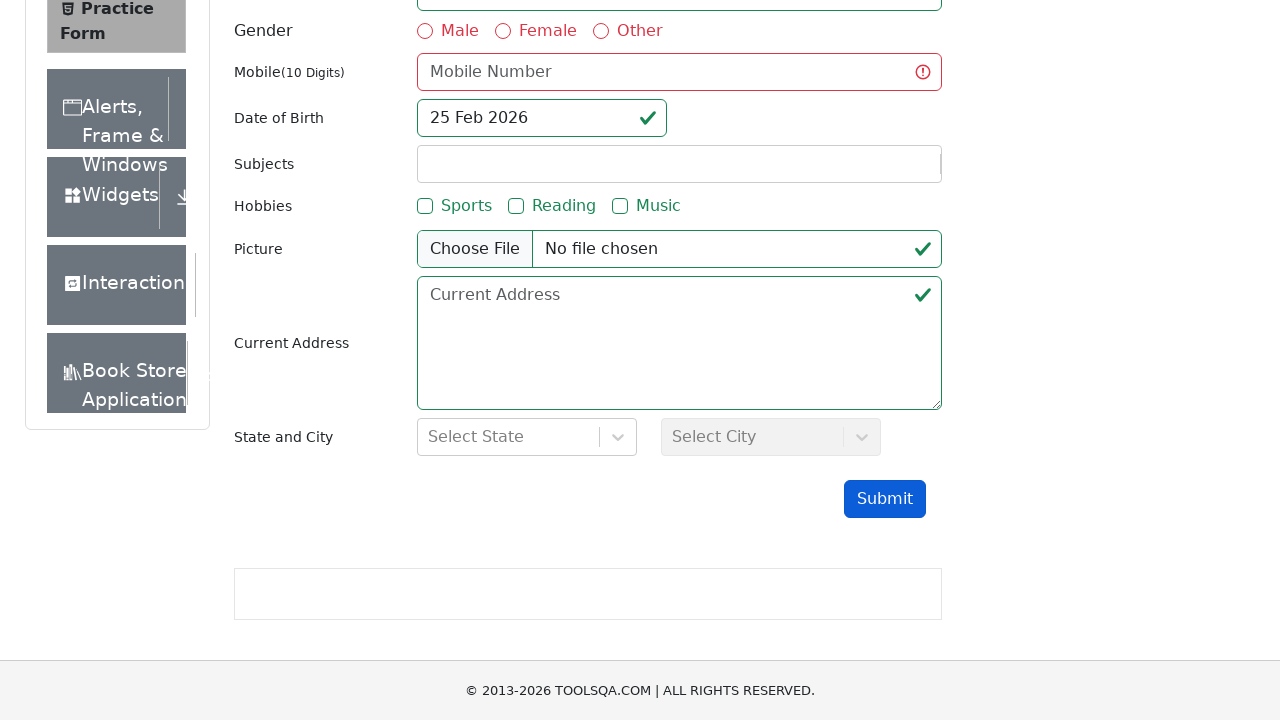